Tests browser window management by opening a social media link in a new window, verifying titles, then closing windows in sequence

Starting URL: https://opensource-demo.orangehrmlive.com/

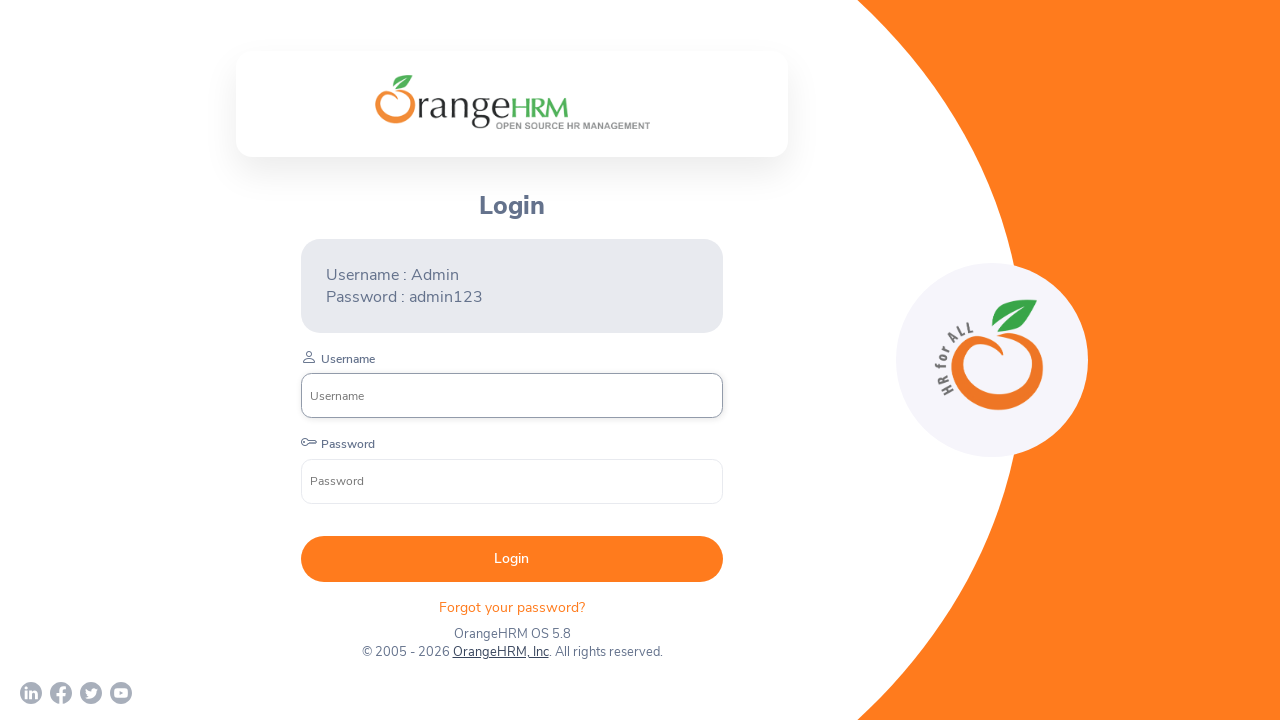

Clicked Facebook link and new window opened at (61, 693) on xpath=//a[@href='https://www.facebook.com/OrangeHRM/']
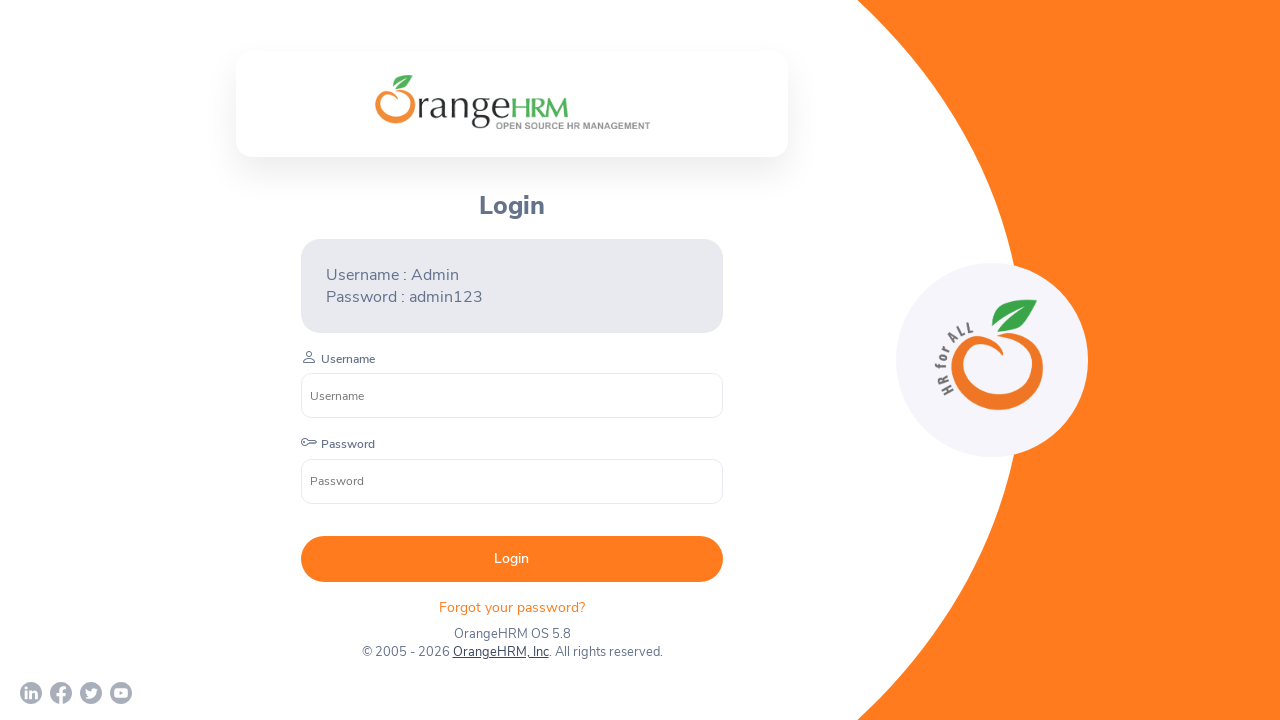

Captured new page object from context
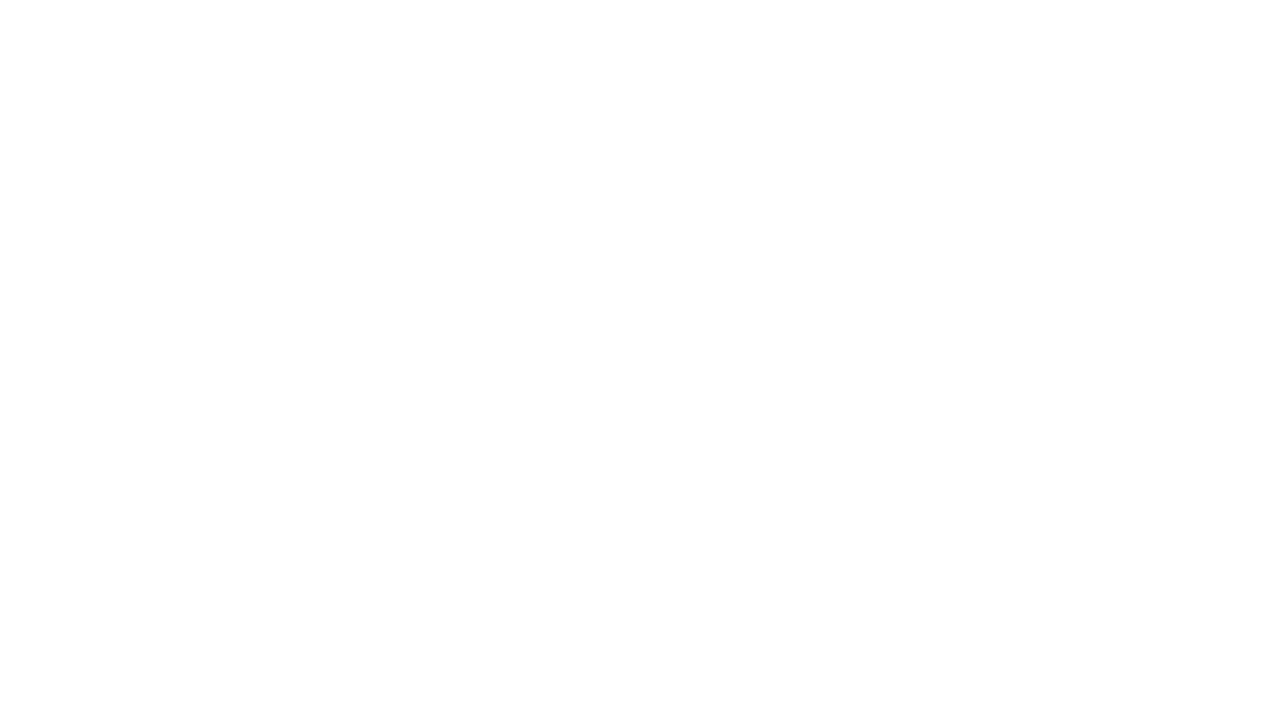

New page loaded successfully
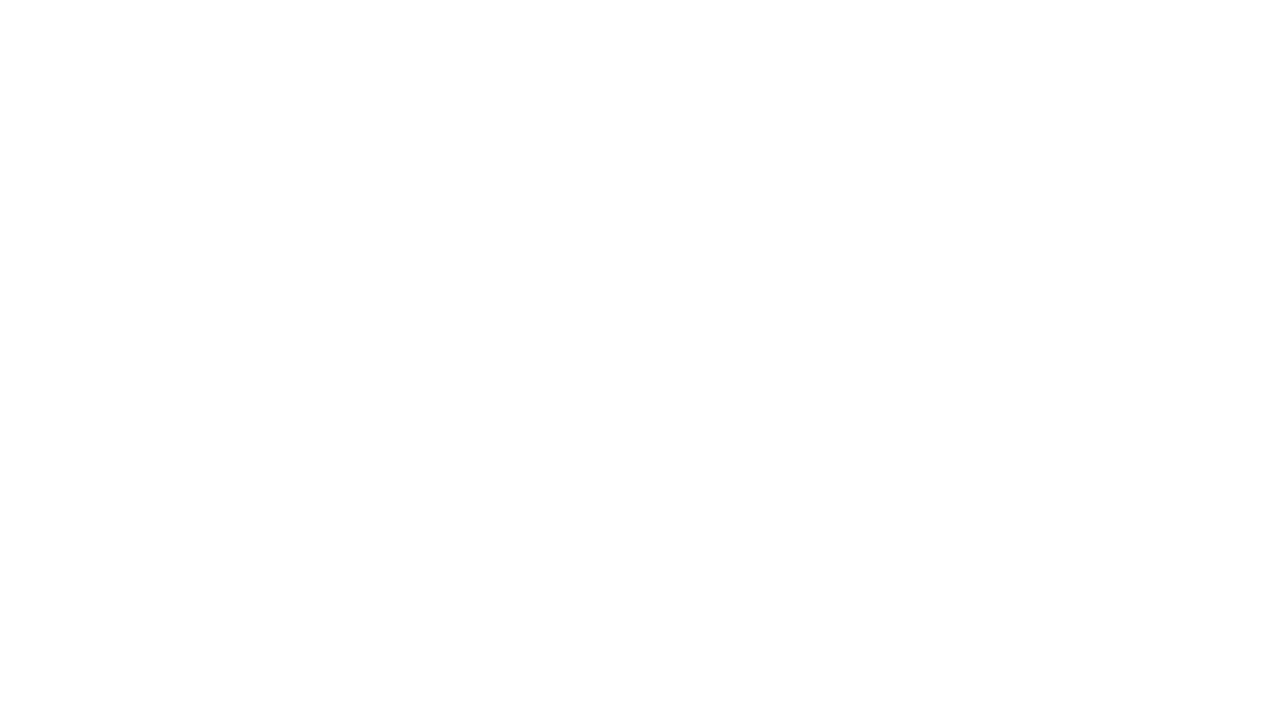

Closed the new window/tab
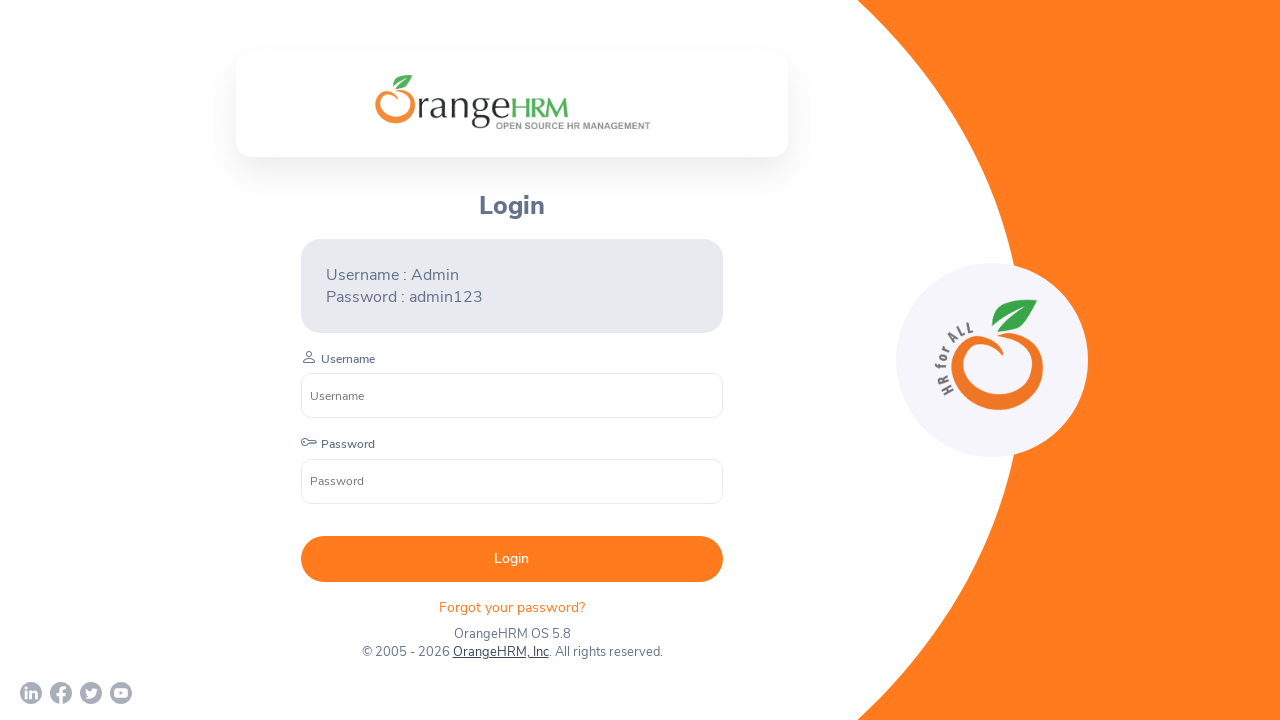

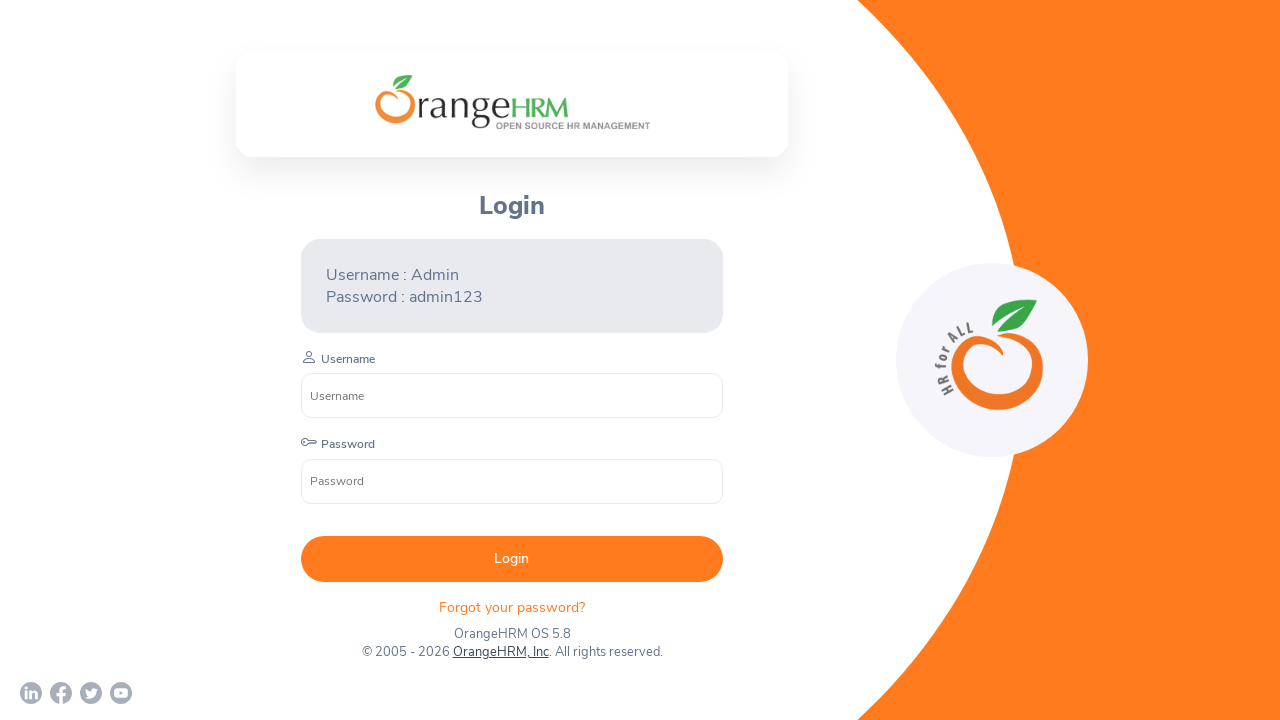